Tests email validation on the contact form by entering an invalid email format and verifying the validation error message appears

Starting URL: http://jupiter.cloud.planittesting.com

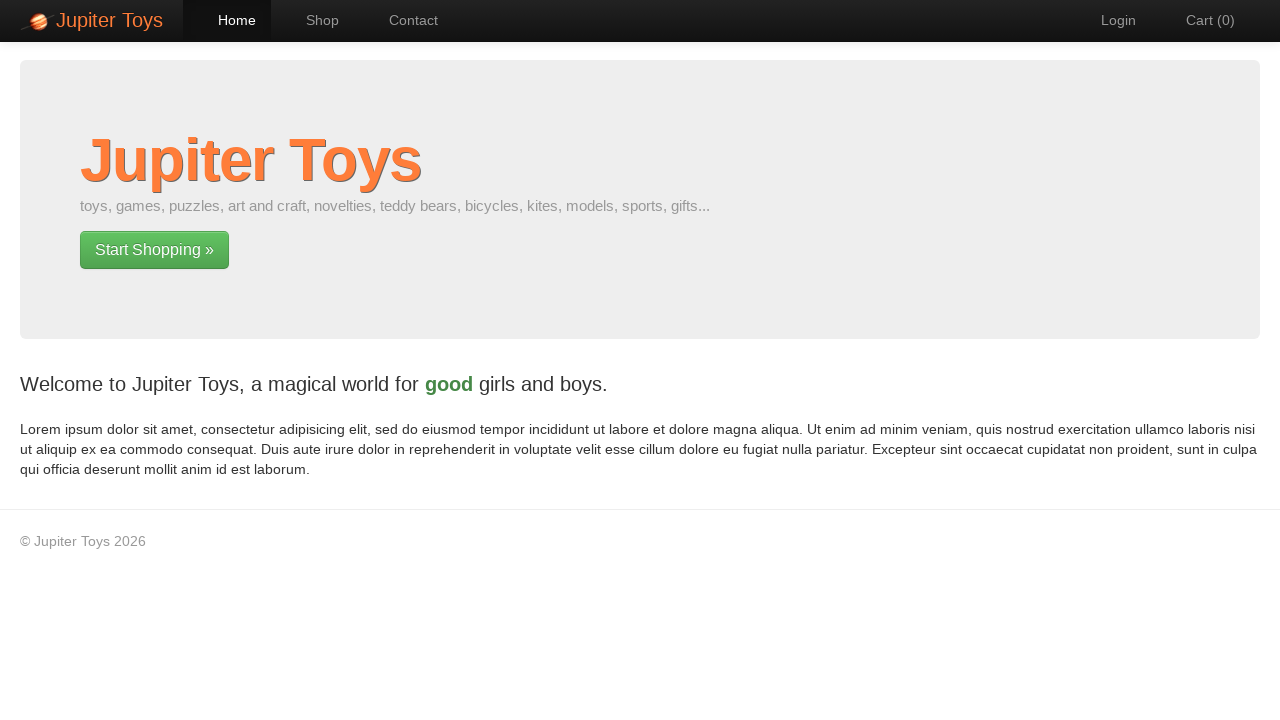

Clicked on Contact link at (404, 20) on a:has-text('Contact')
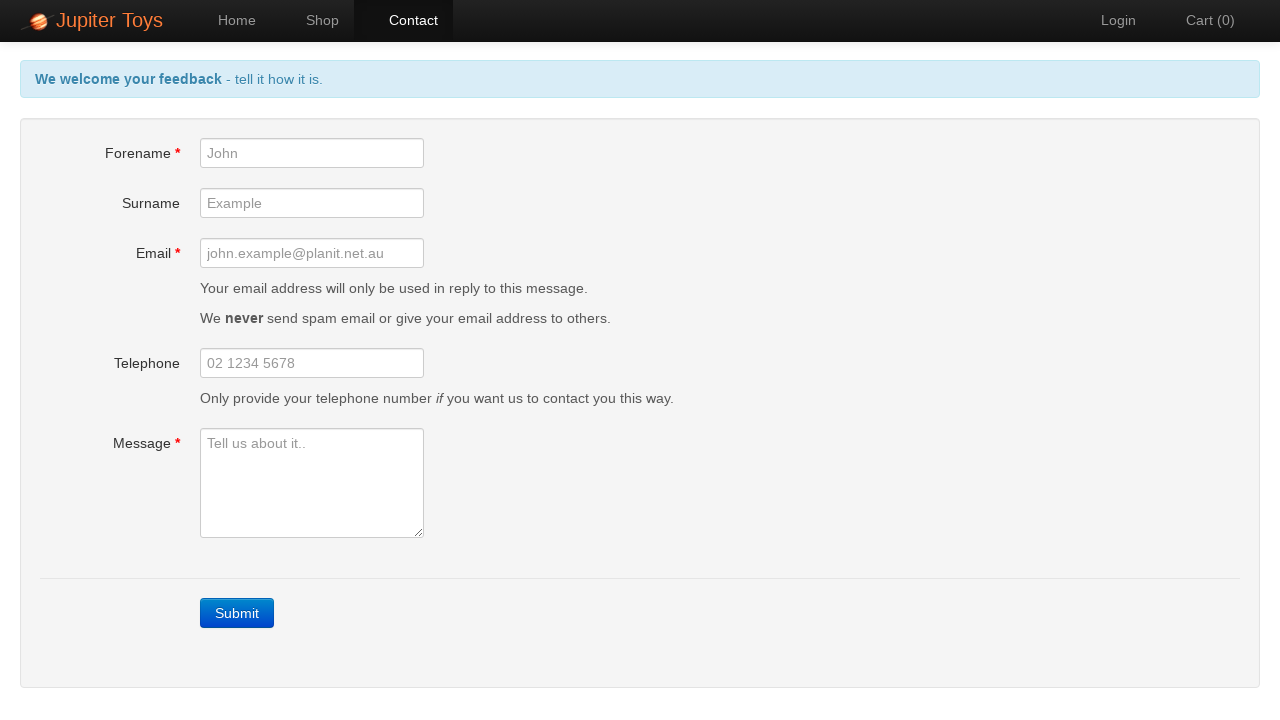

Filled email field with invalid format 'invalidemailformat' on #email
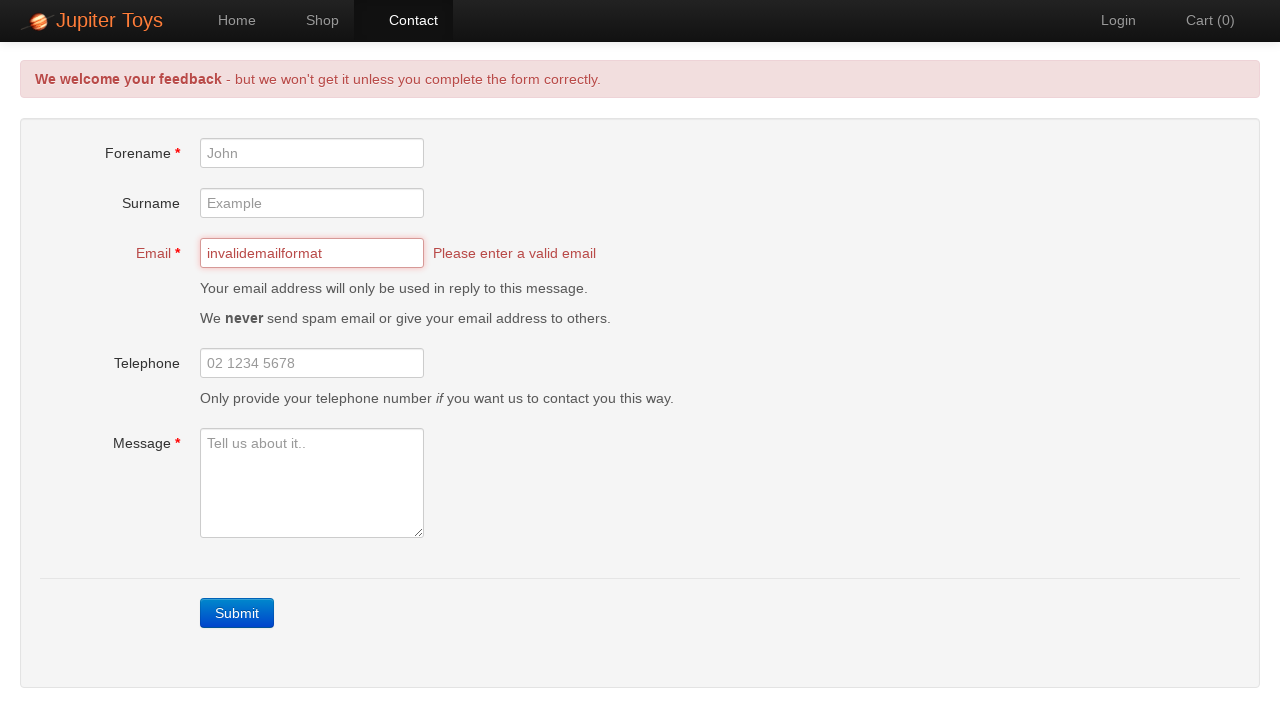

Email validation error message appeared
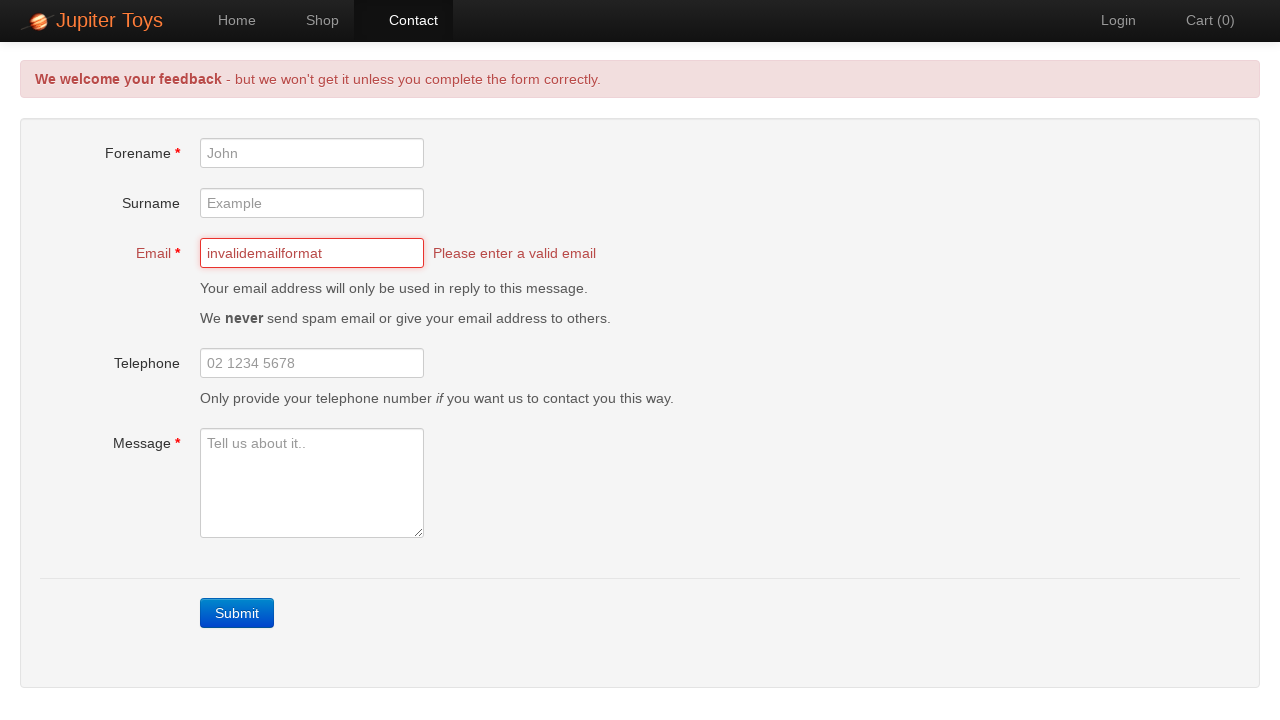

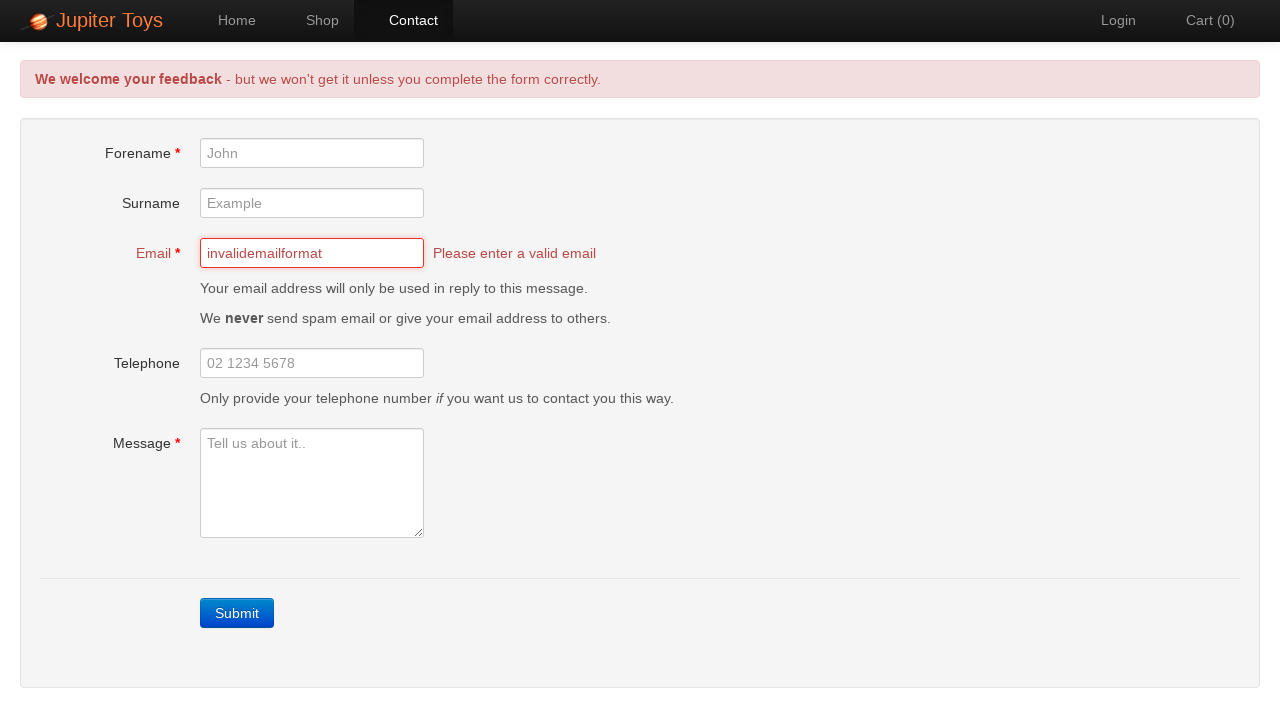